Tests marking all todo items as completed using the "Mark all as complete" checkbox

Starting URL: https://demo.playwright.dev/todomvc

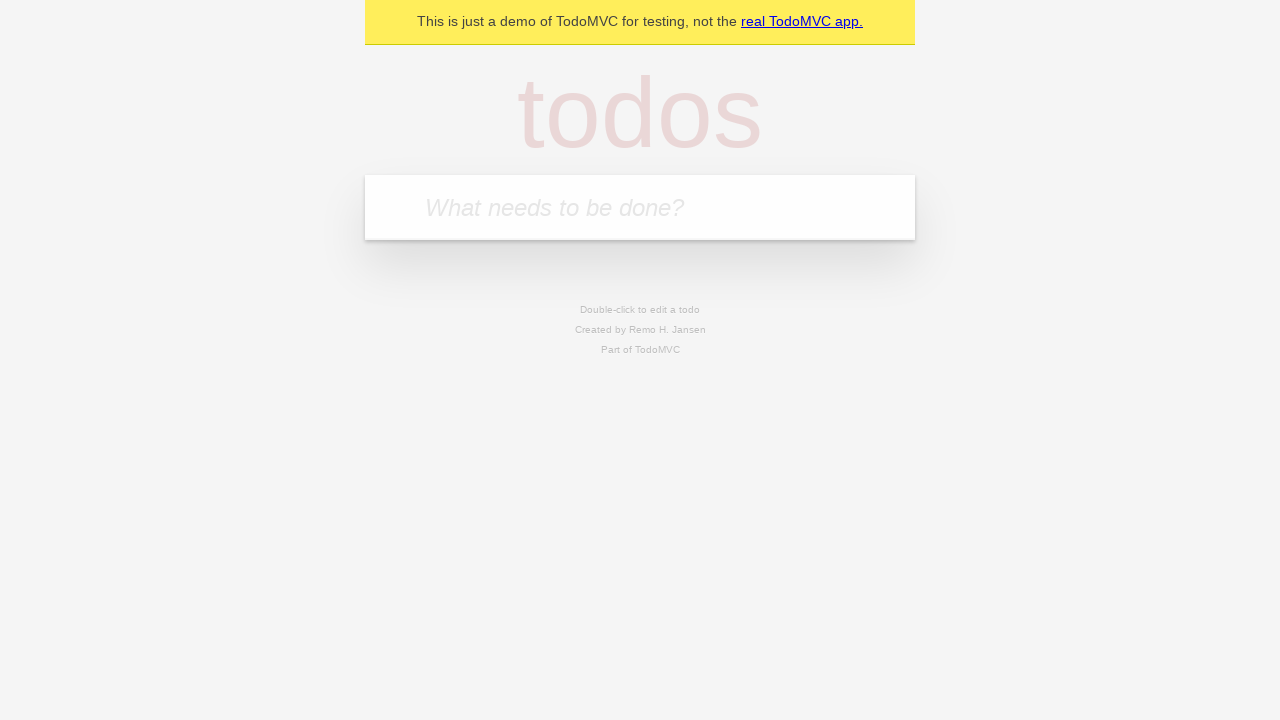

Filled todo input with 'buy some cheese' on internal:attr=[placeholder="What needs to be done?"i]
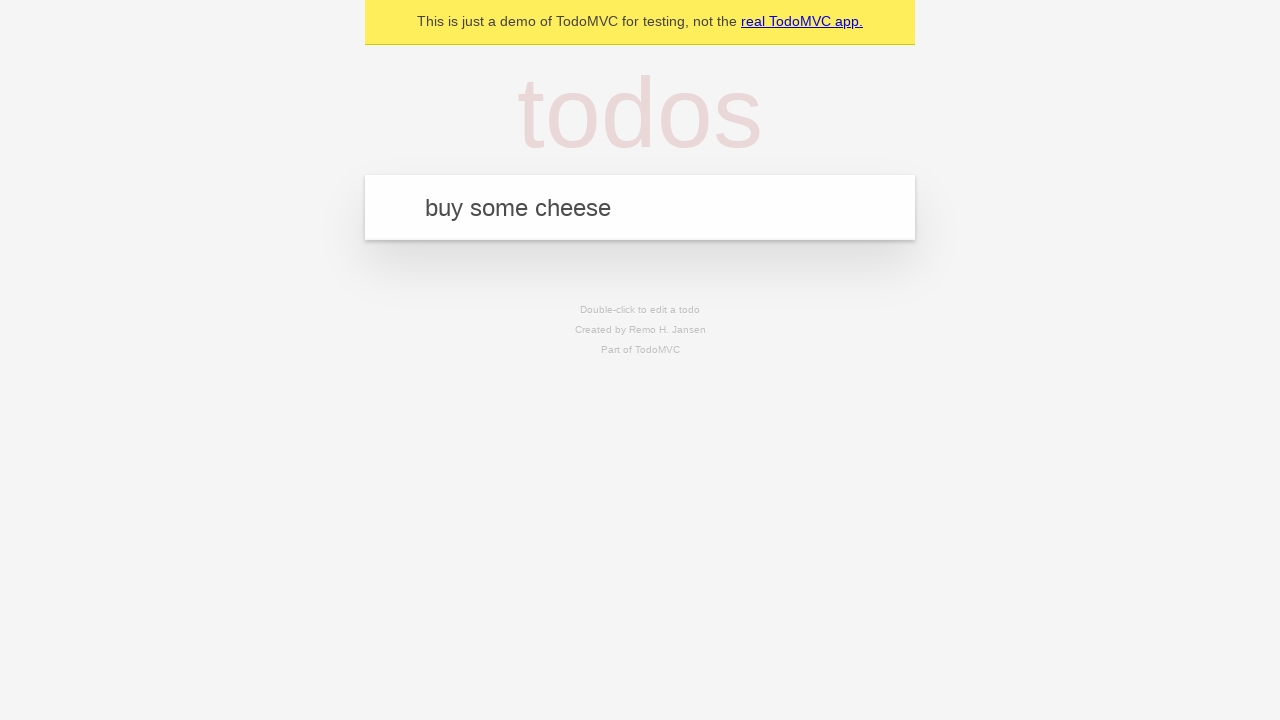

Pressed Enter to create todo item 'buy some cheese' on internal:attr=[placeholder="What needs to be done?"i]
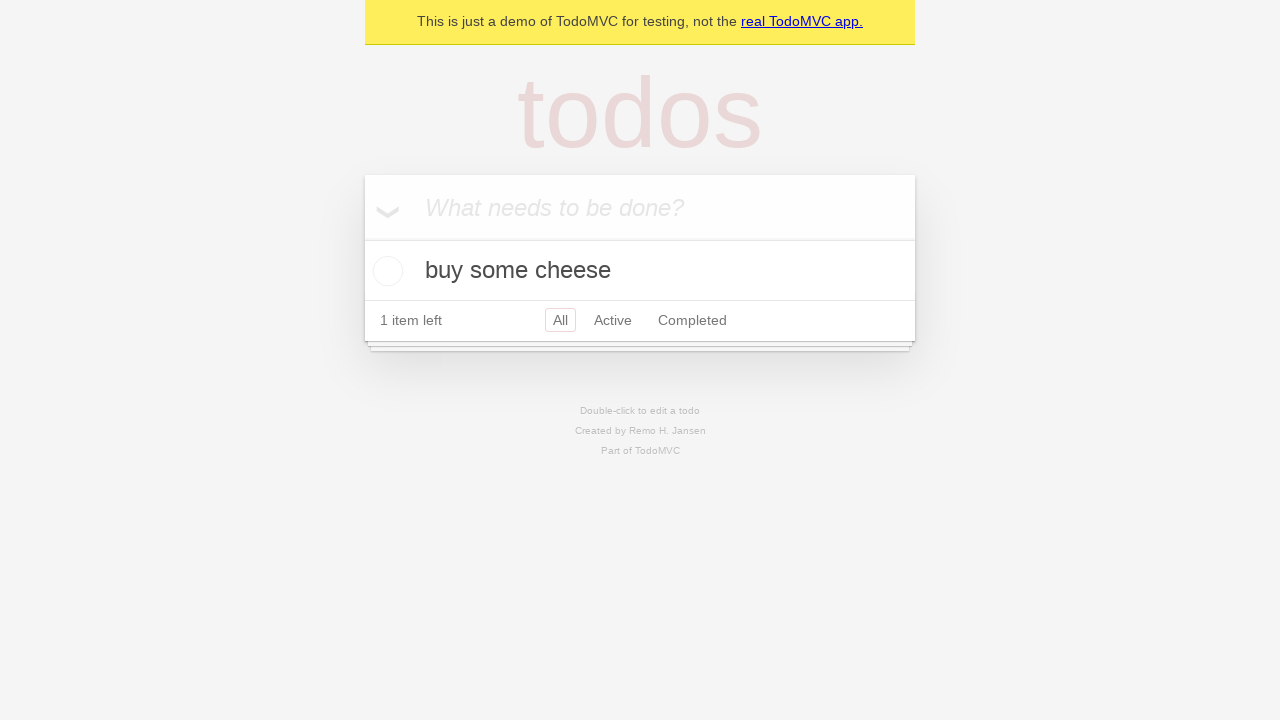

Filled todo input with 'feed the cat' on internal:attr=[placeholder="What needs to be done?"i]
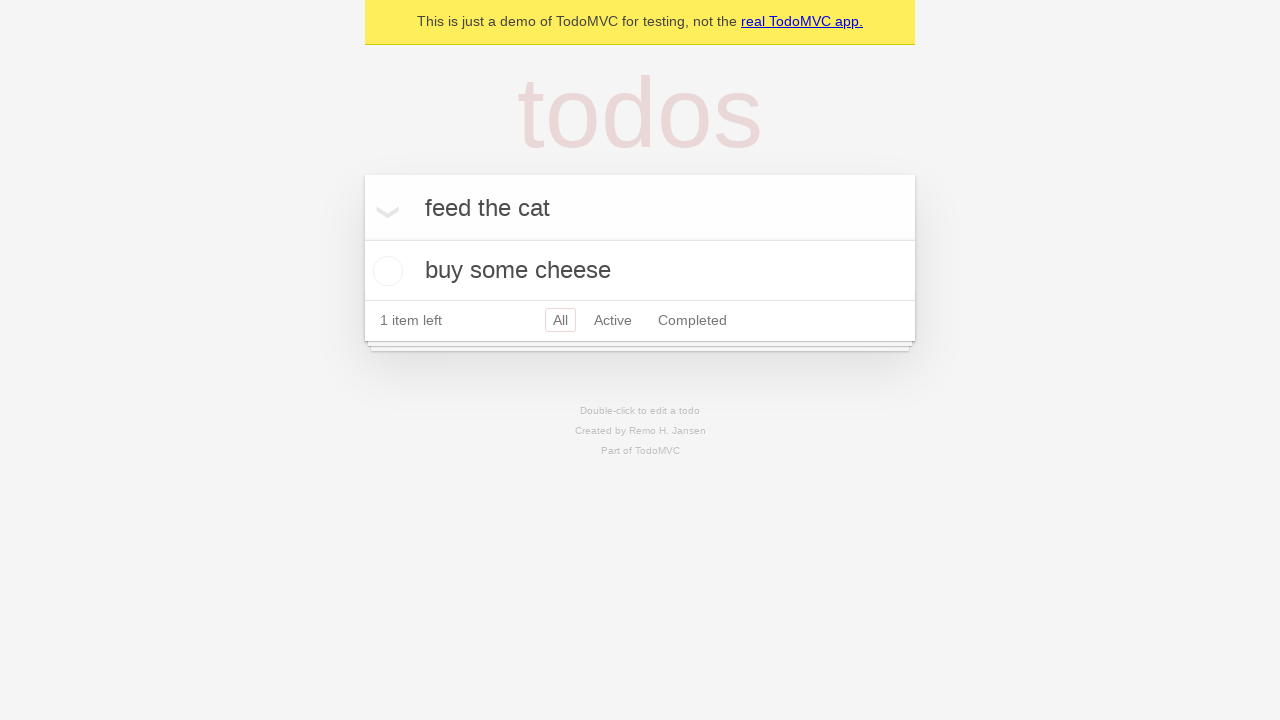

Pressed Enter to create todo item 'feed the cat' on internal:attr=[placeholder="What needs to be done?"i]
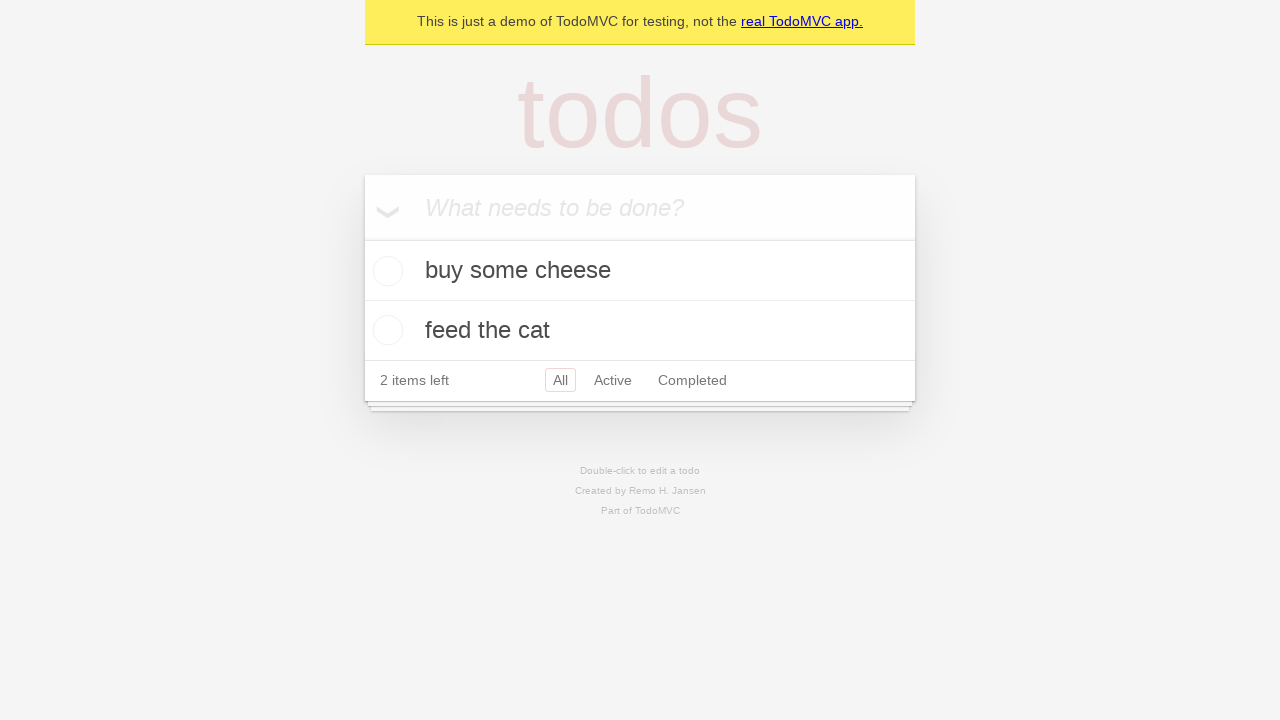

Filled todo input with 'book a doctors appointment' on internal:attr=[placeholder="What needs to be done?"i]
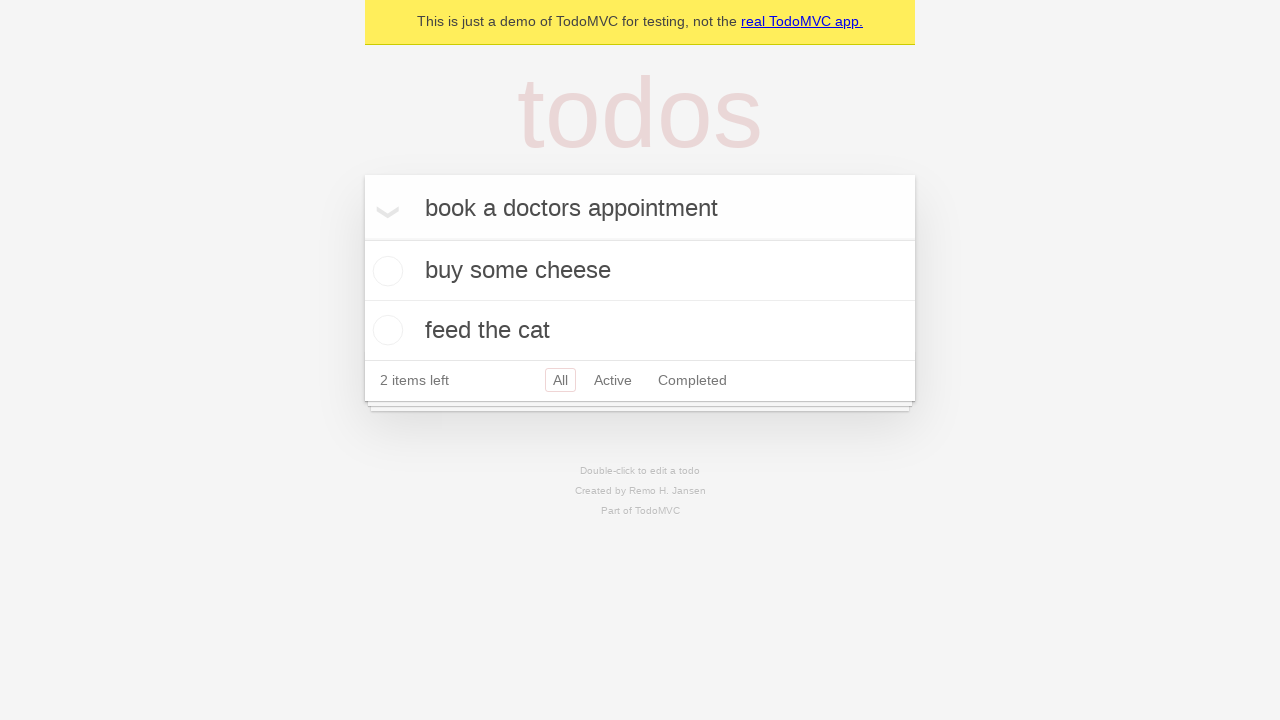

Pressed Enter to create todo item 'book a doctors appointment' on internal:attr=[placeholder="What needs to be done?"i]
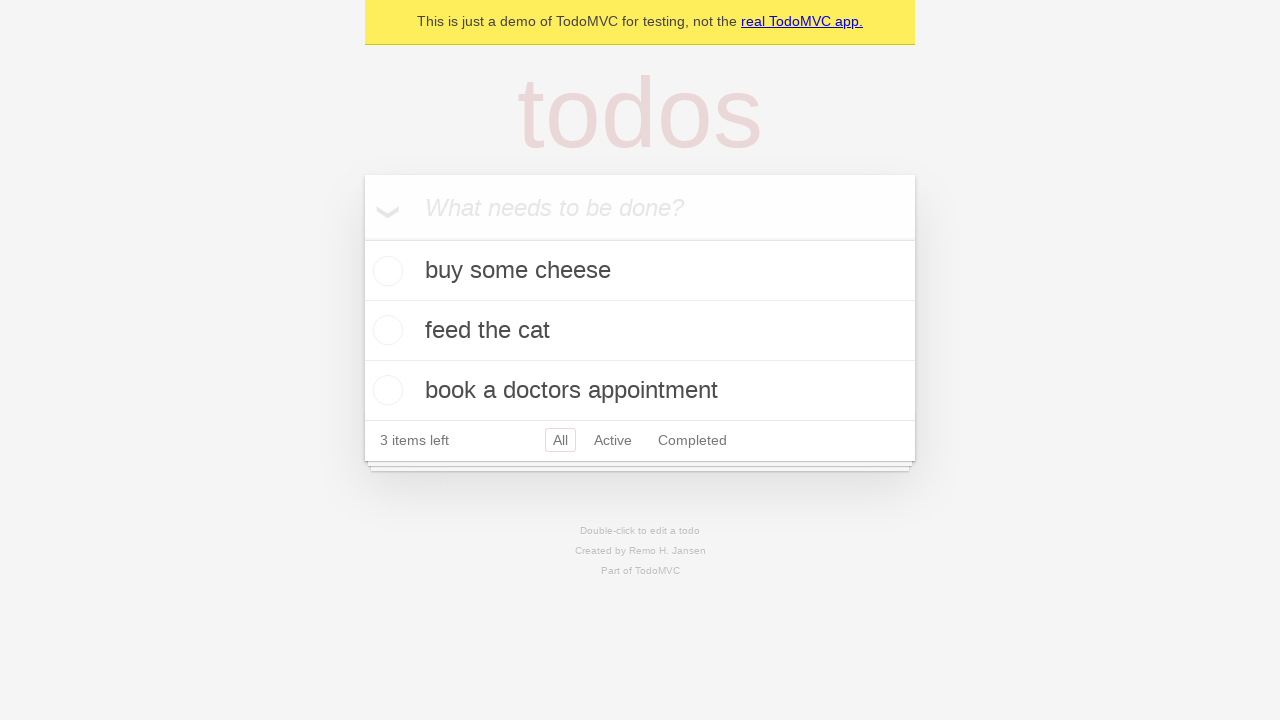

All three todo items loaded successfully
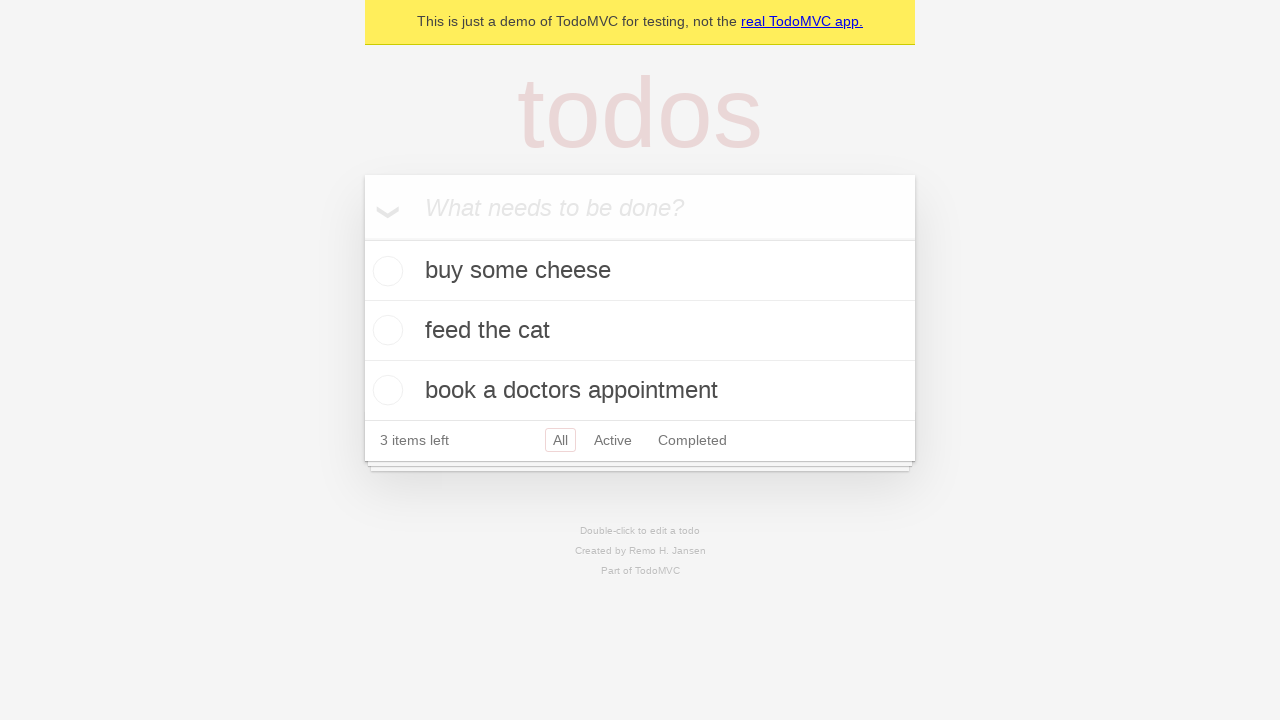

Clicked 'Mark all as complete' checkbox to mark all todos as completed at (362, 238) on internal:label="Mark all as complete"i
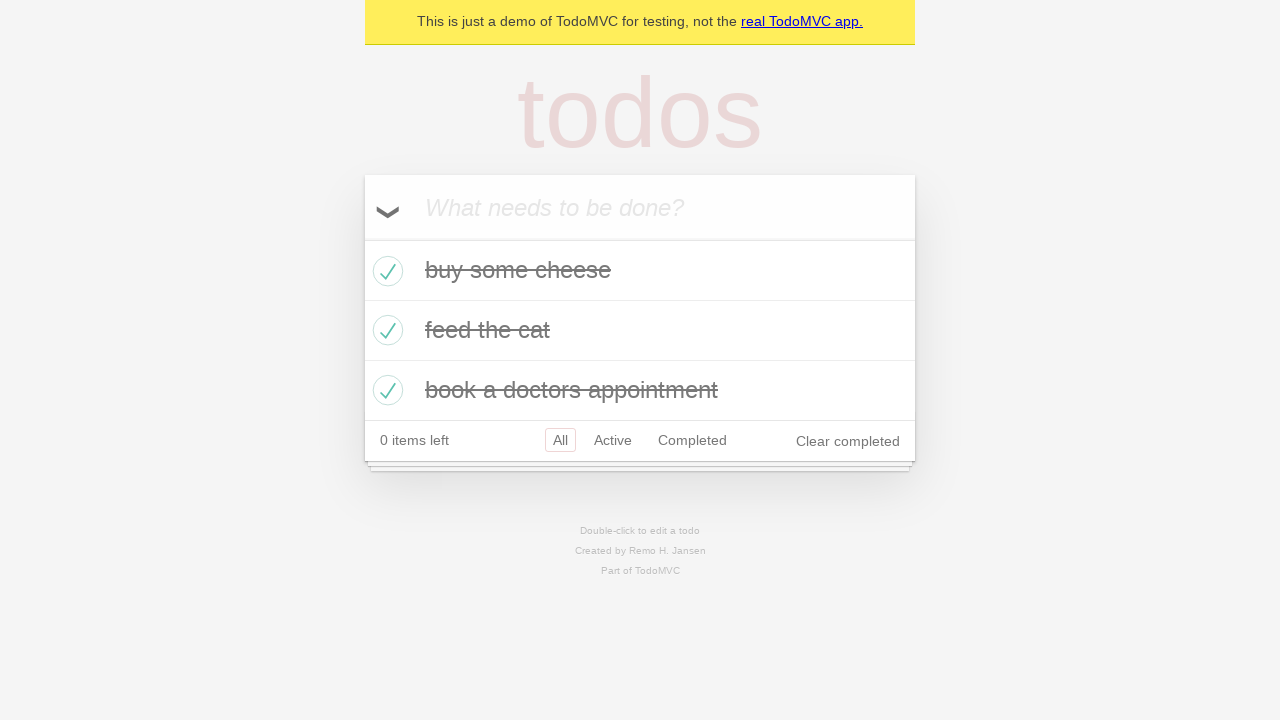

All three todo items marked as completed successfully
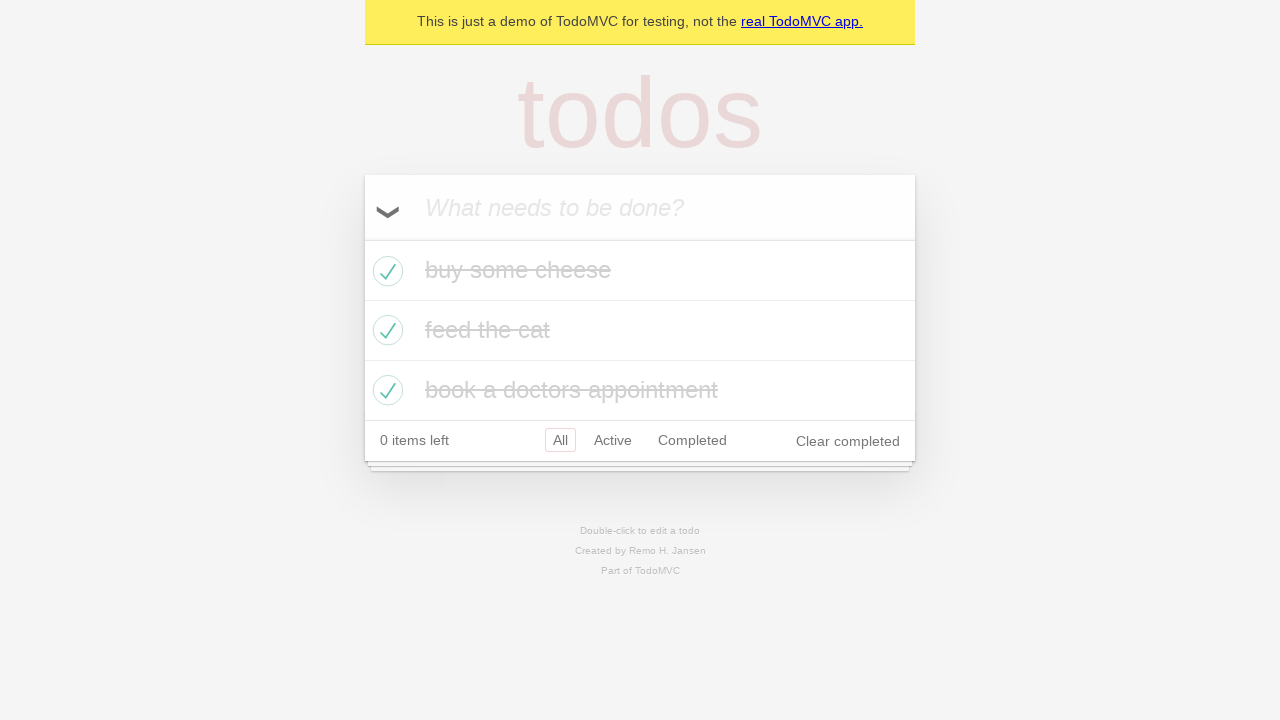

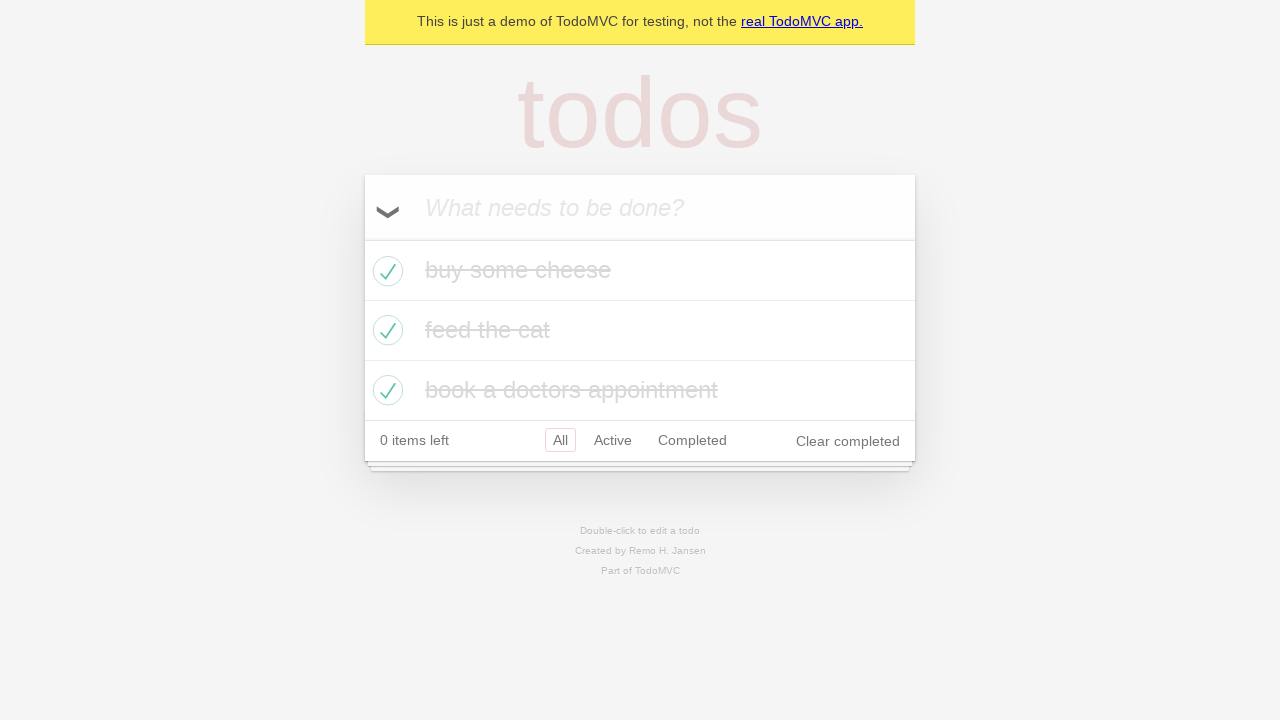